Creates a new paste on Pastebin by entering code content, setting expiration time, adding a paste name, and submitting the form

Starting URL: https://pastebin.com

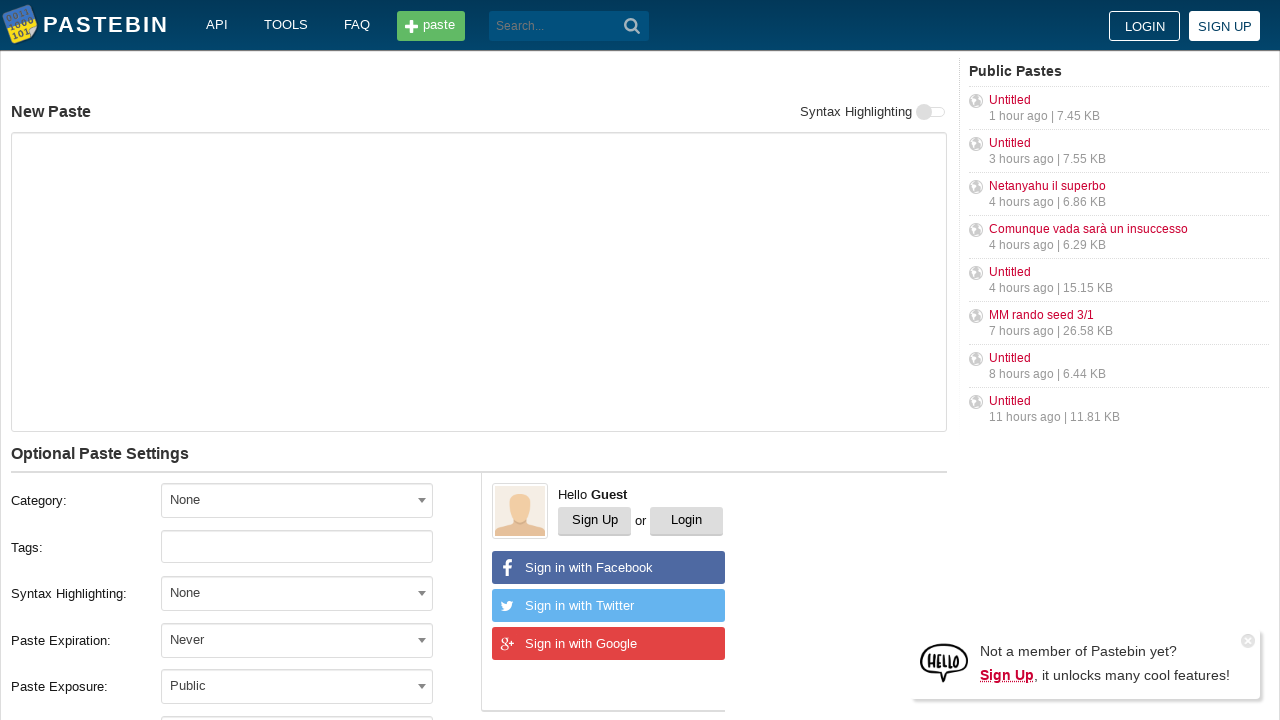

Filled paste text area with Python code snippet on #postform-text
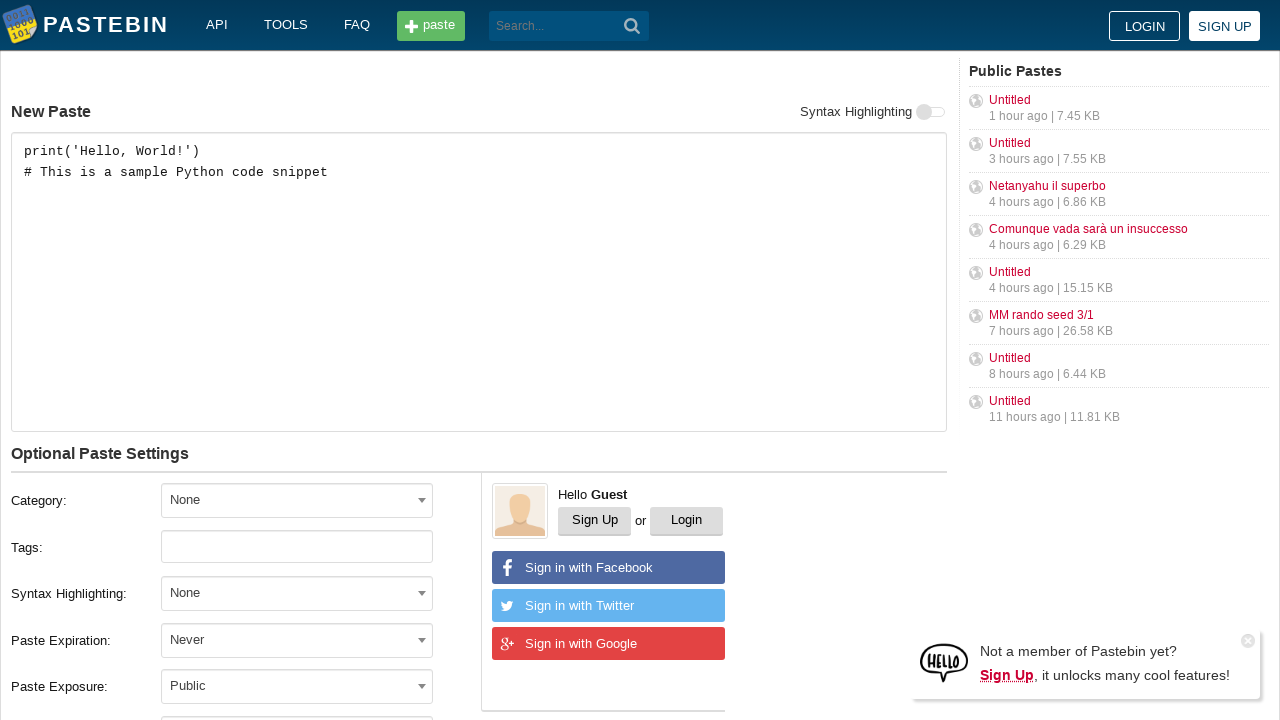

Clicked expiration dropdown to open options at (297, 640) on #select2-postform-expiration-container
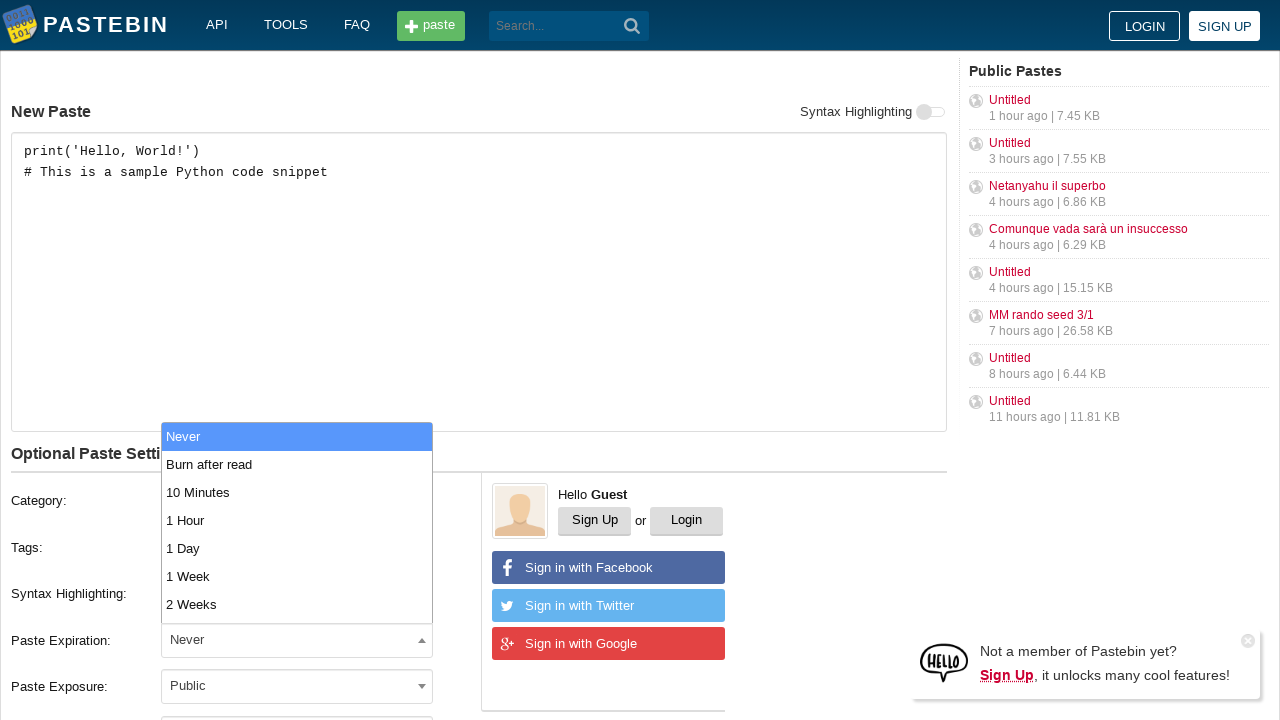

Expiration dropdown options loaded
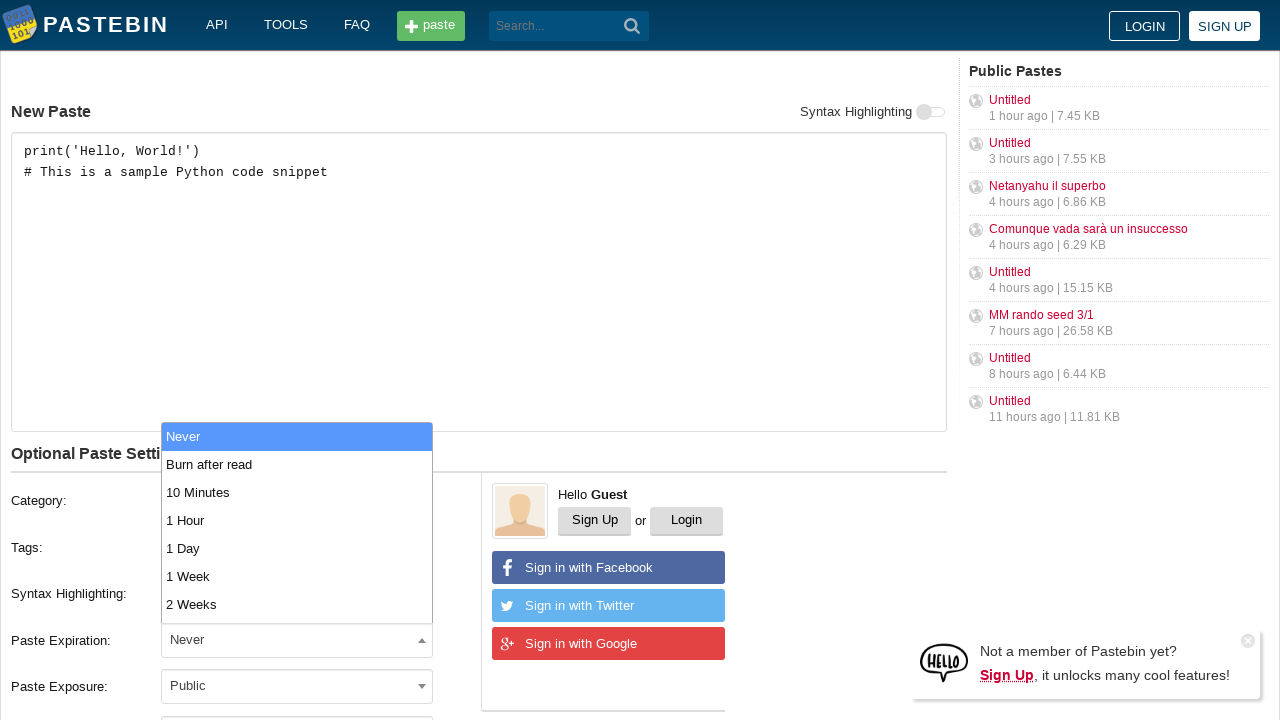

Selected '10 Minutes' expiration option at (297, 492) on xpath=//ul[@id='select2-postform-expiration-results']/li[text()='10 Minutes']
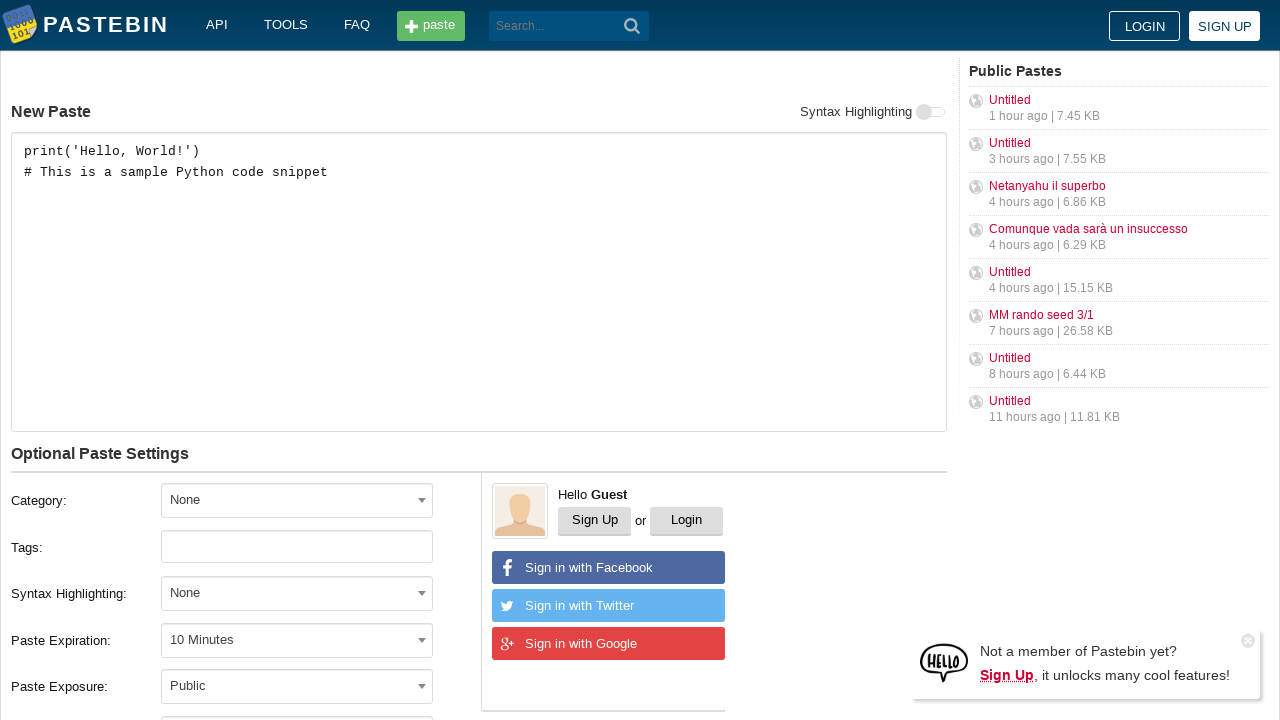

Entered paste name 'Sample Python Code Test' on #postform-name
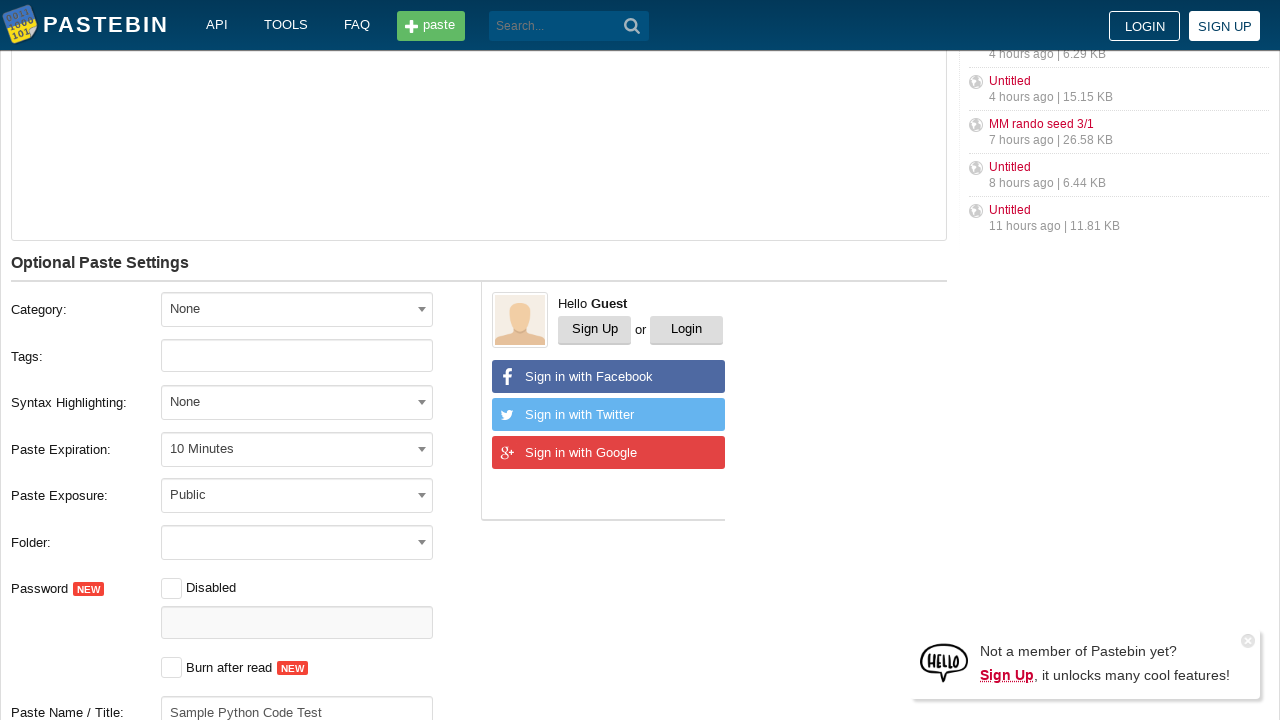

Clicked submit button to create paste at (240, 400) on button.btn.-big
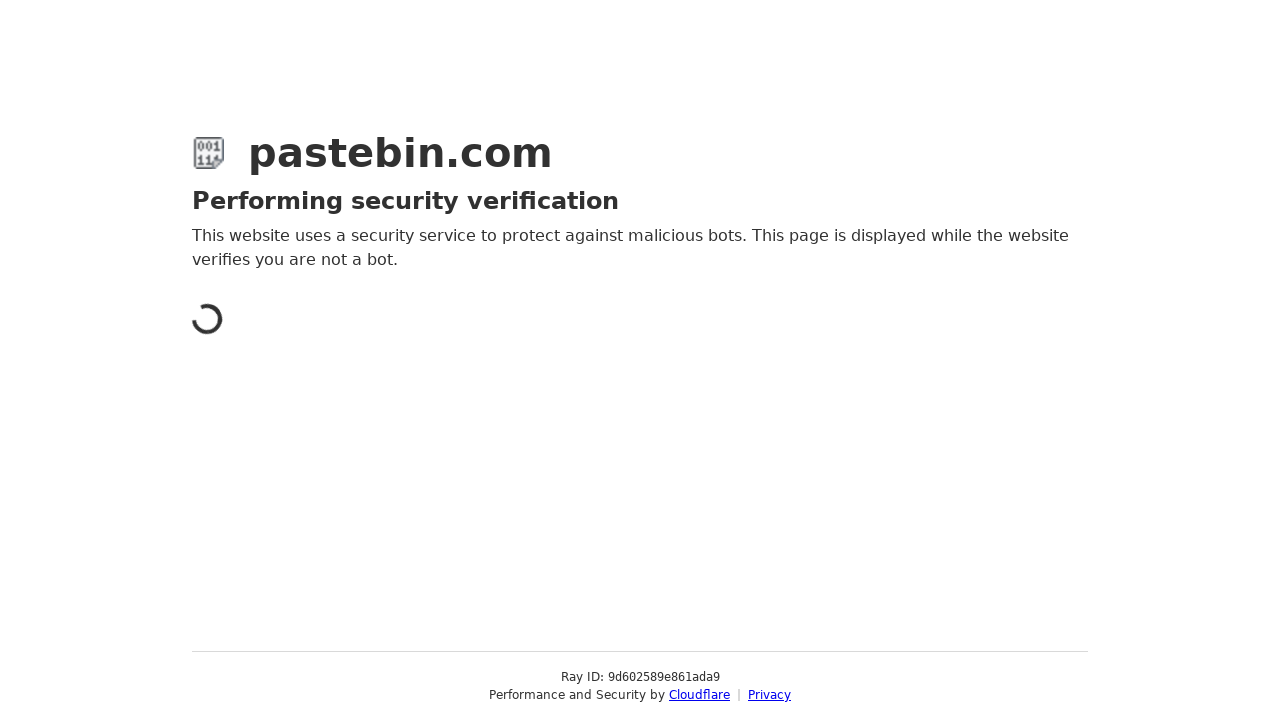

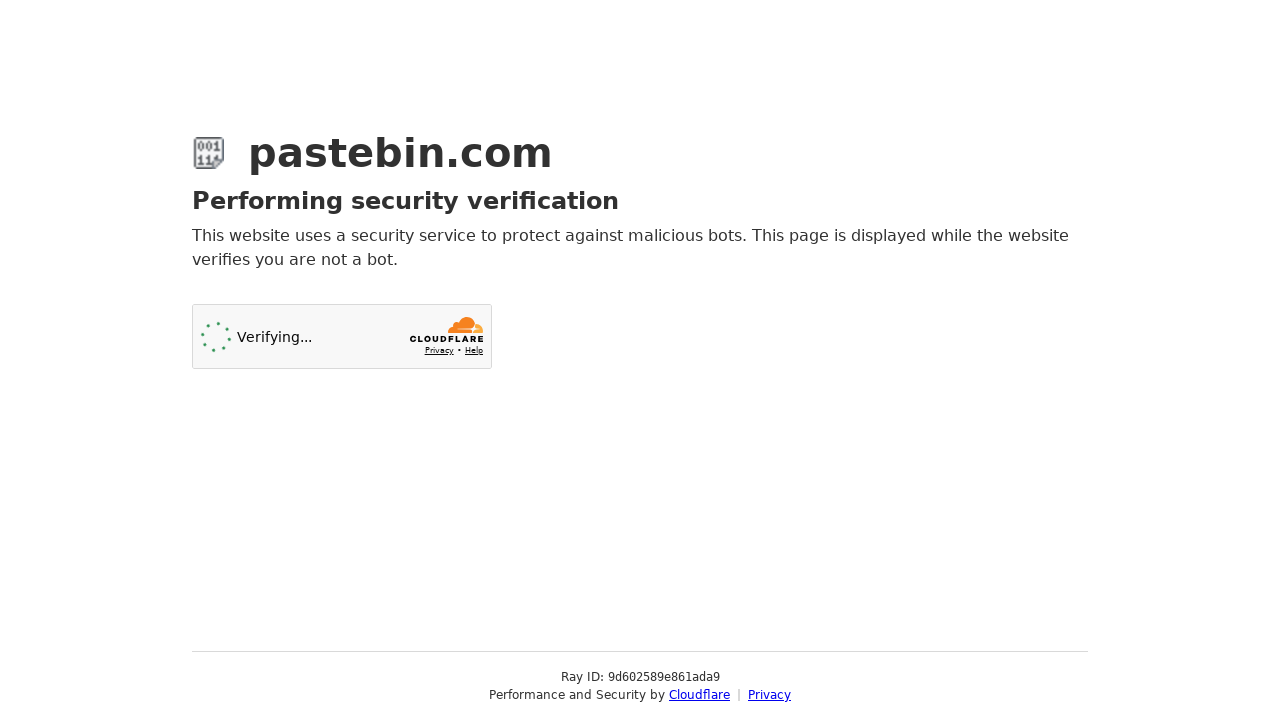